Navigates to Unacademy homepage and clicks on the "About Us" link

Starting URL: https://unacademy.com/

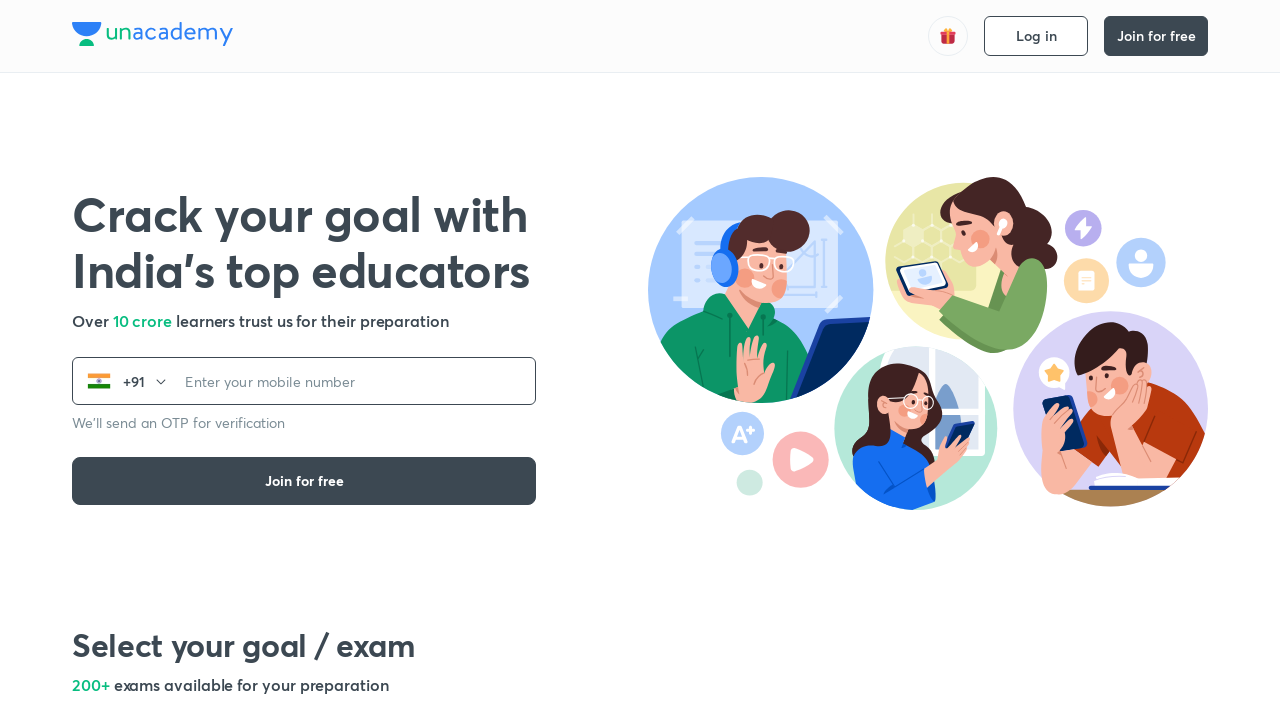

Clicked on the 'About Us' link at (713, 360) on xpath=//a[text()='About Us']
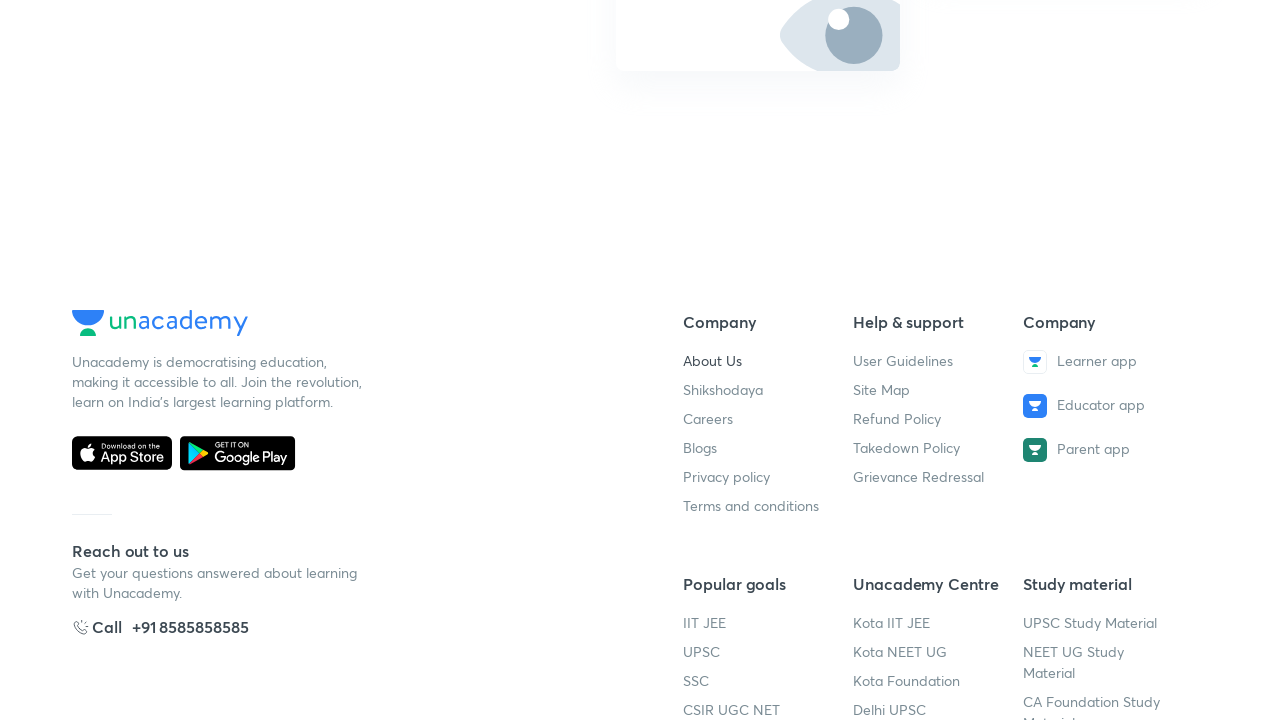

About Us page loaded successfully
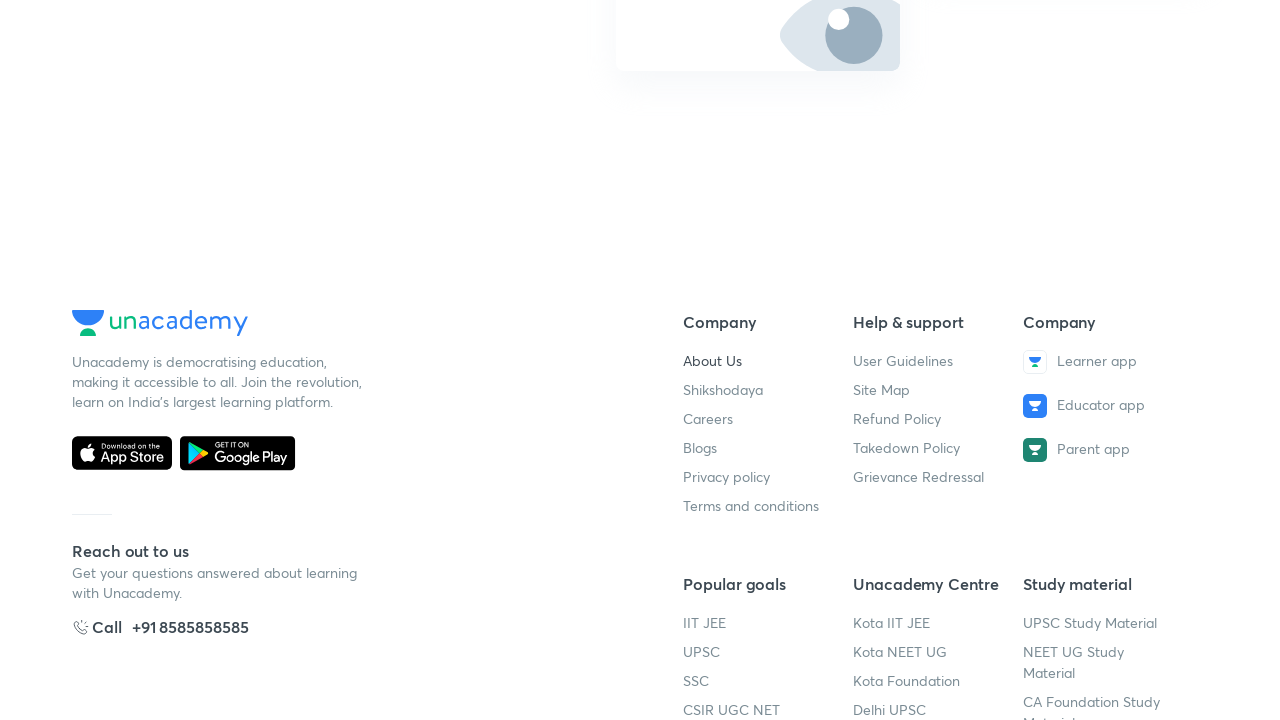

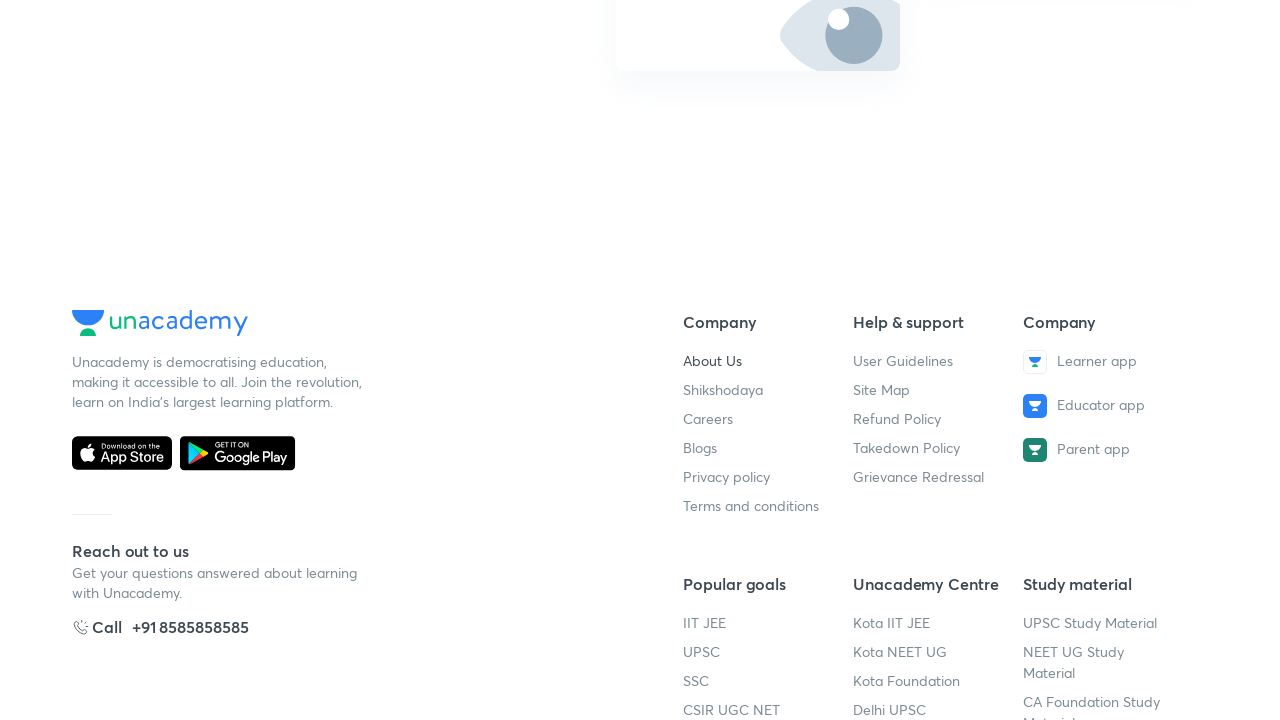